Scrolls to a fixed header table, calculates the sum of values in the fourth column, and verifies it matches the displayed total

Starting URL: https://rahulshettyacademy.com/AutomationPractice/

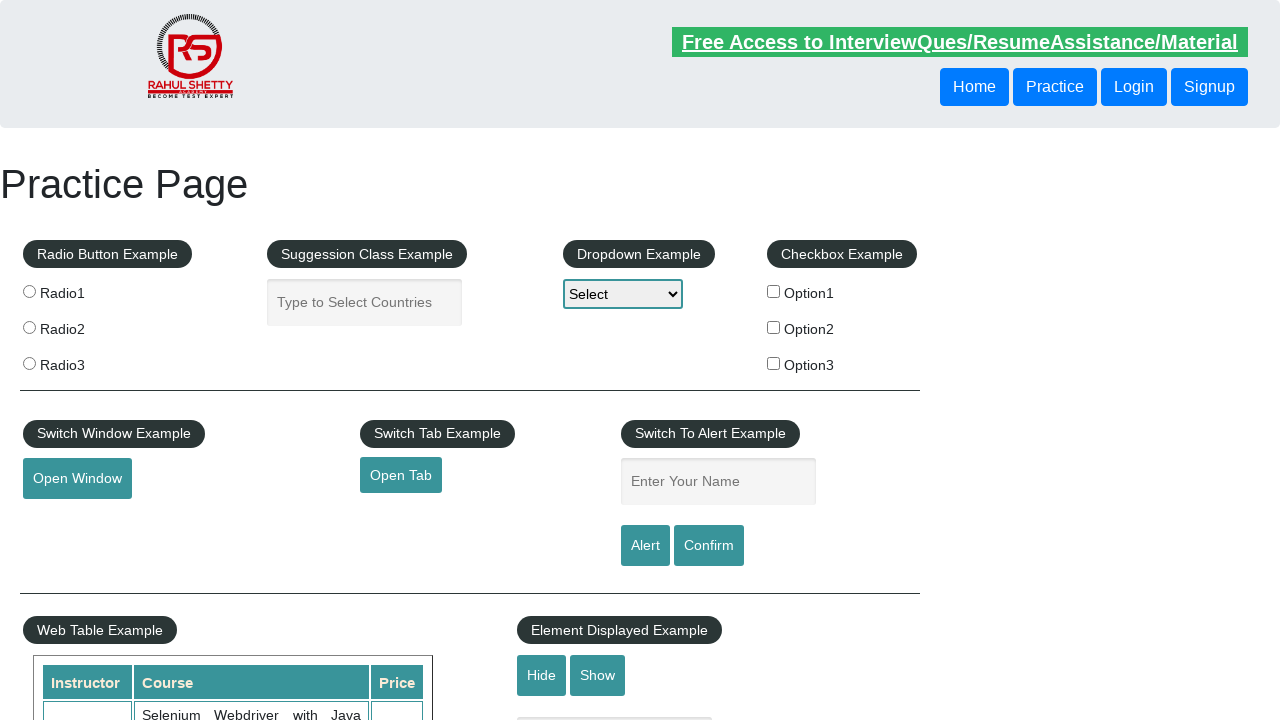

Scrolled down 600px to view the table
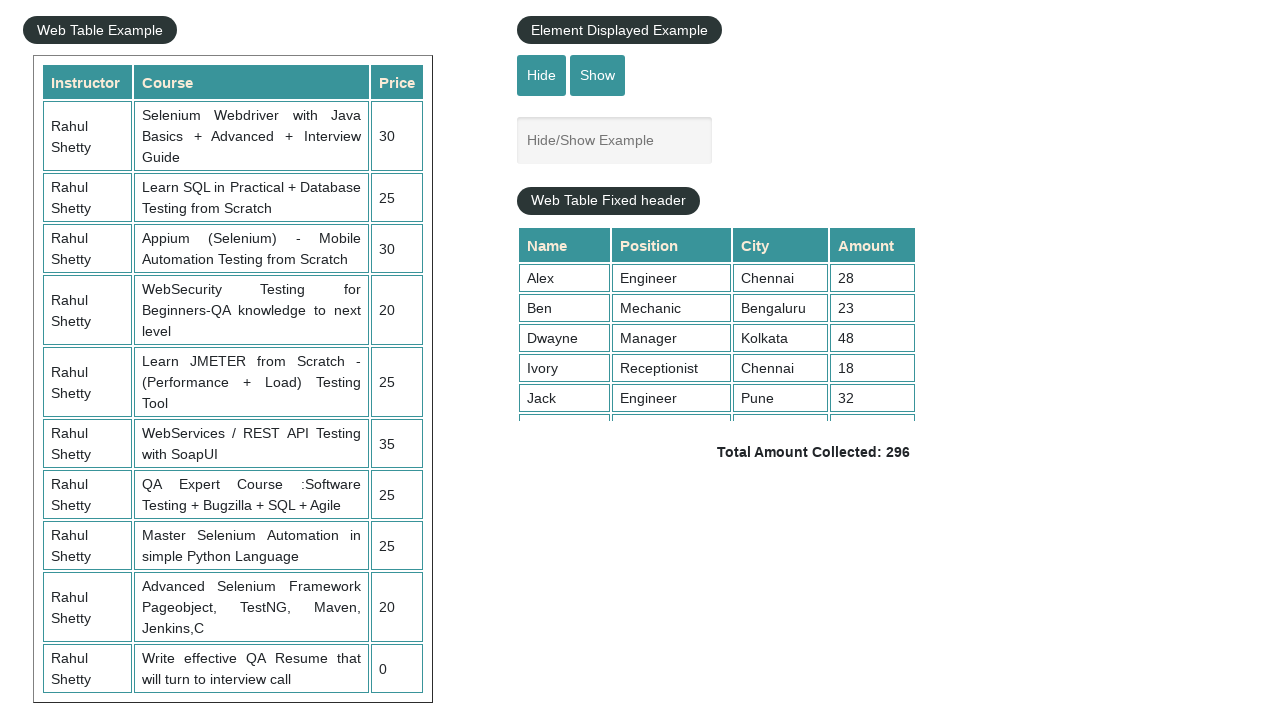

Scrolled within fixed header table to position 4000
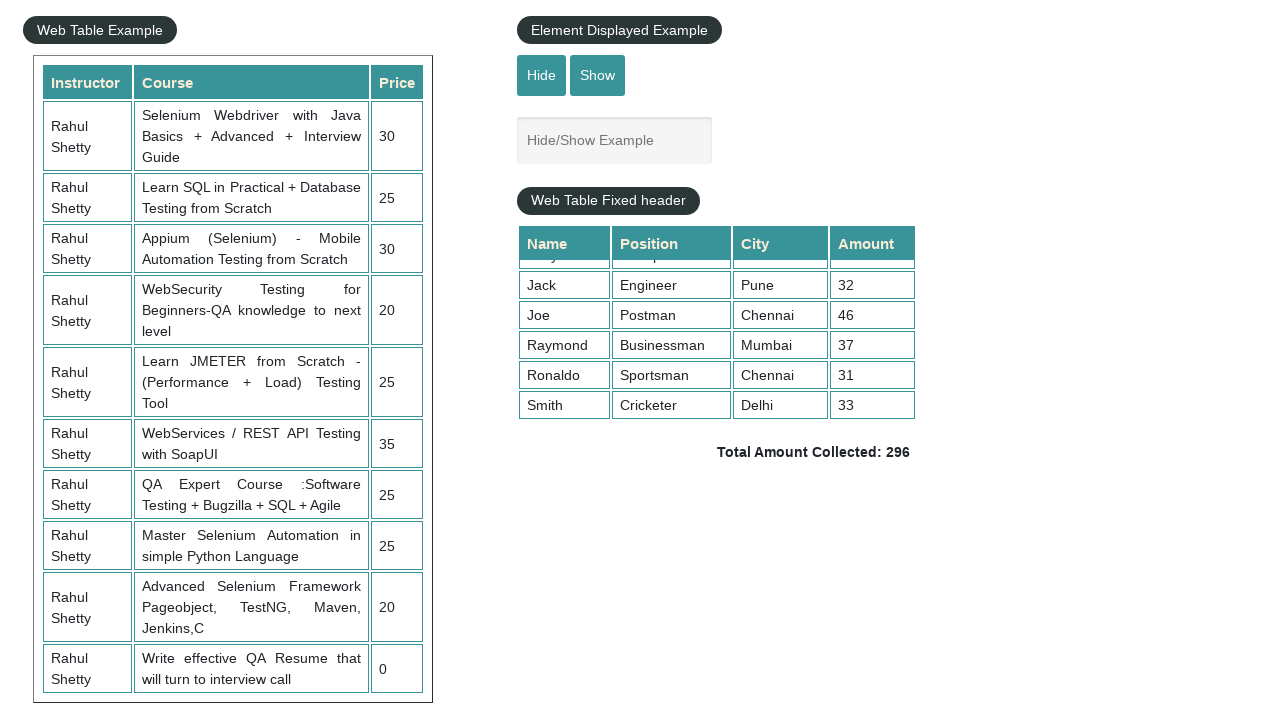

Retrieved all values from the fourth column of the table
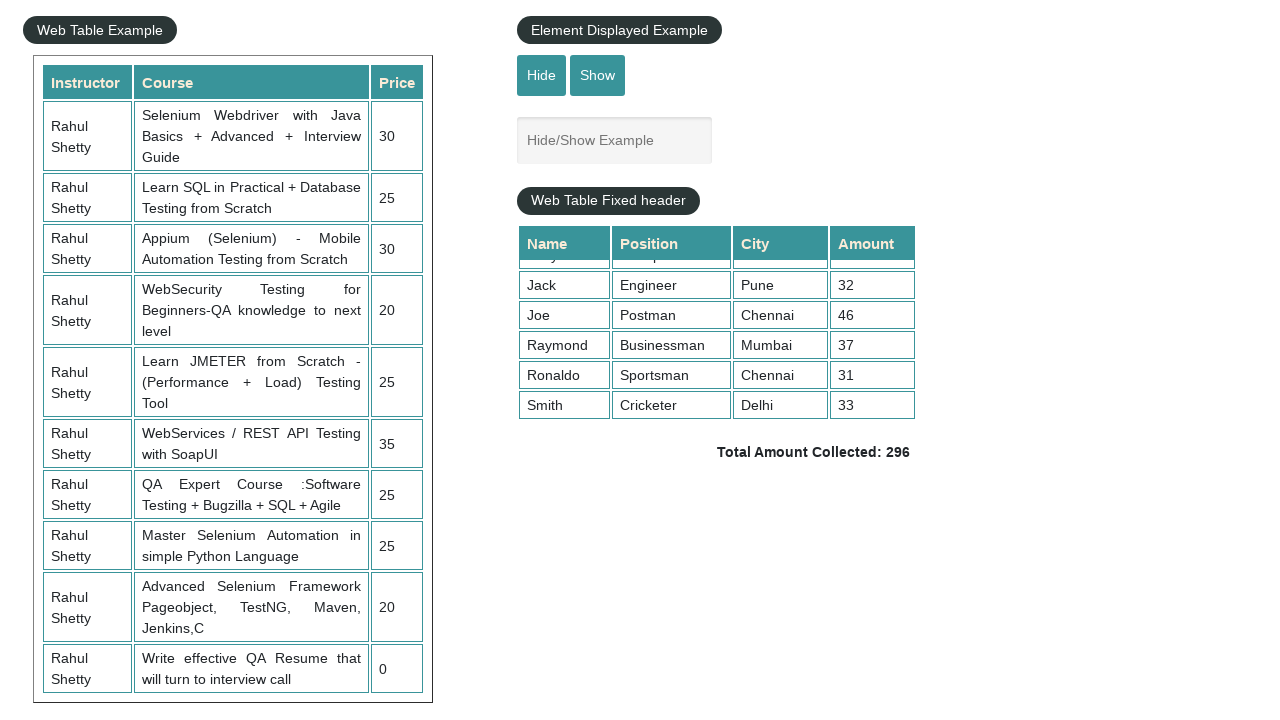

Calculated sum of fourth column values: 296
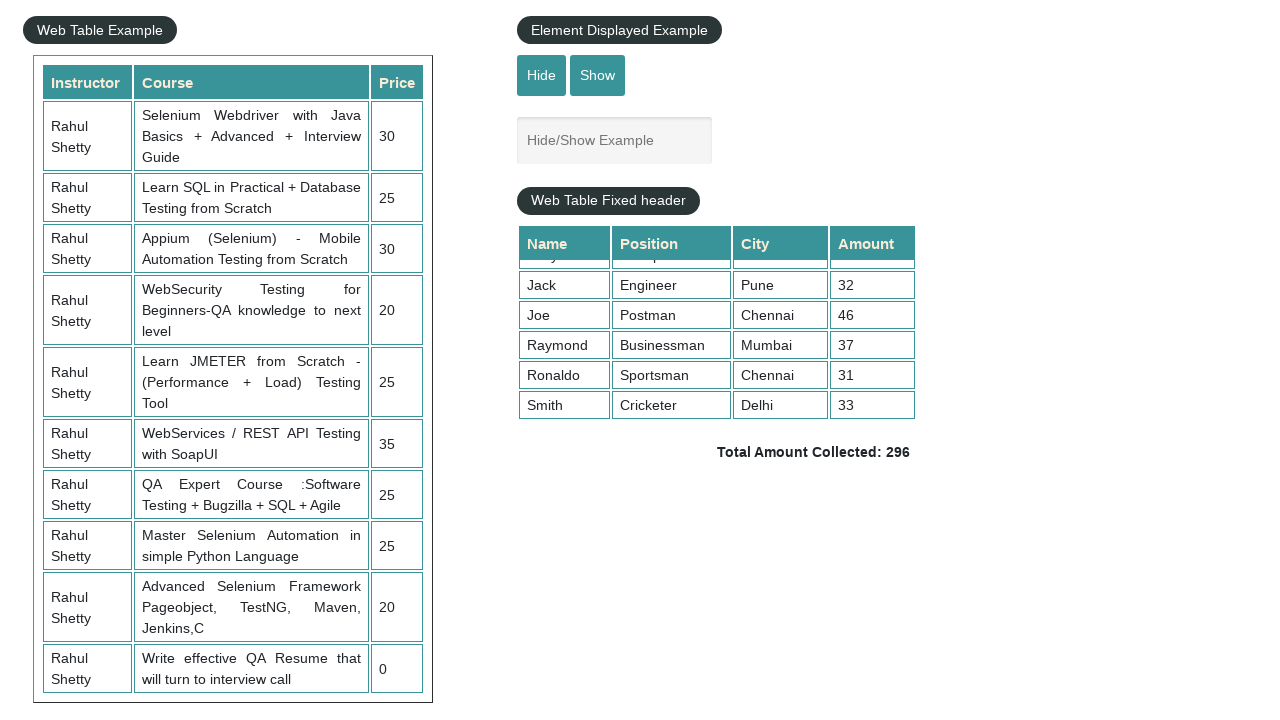

Retrieved displayed total amount from UI
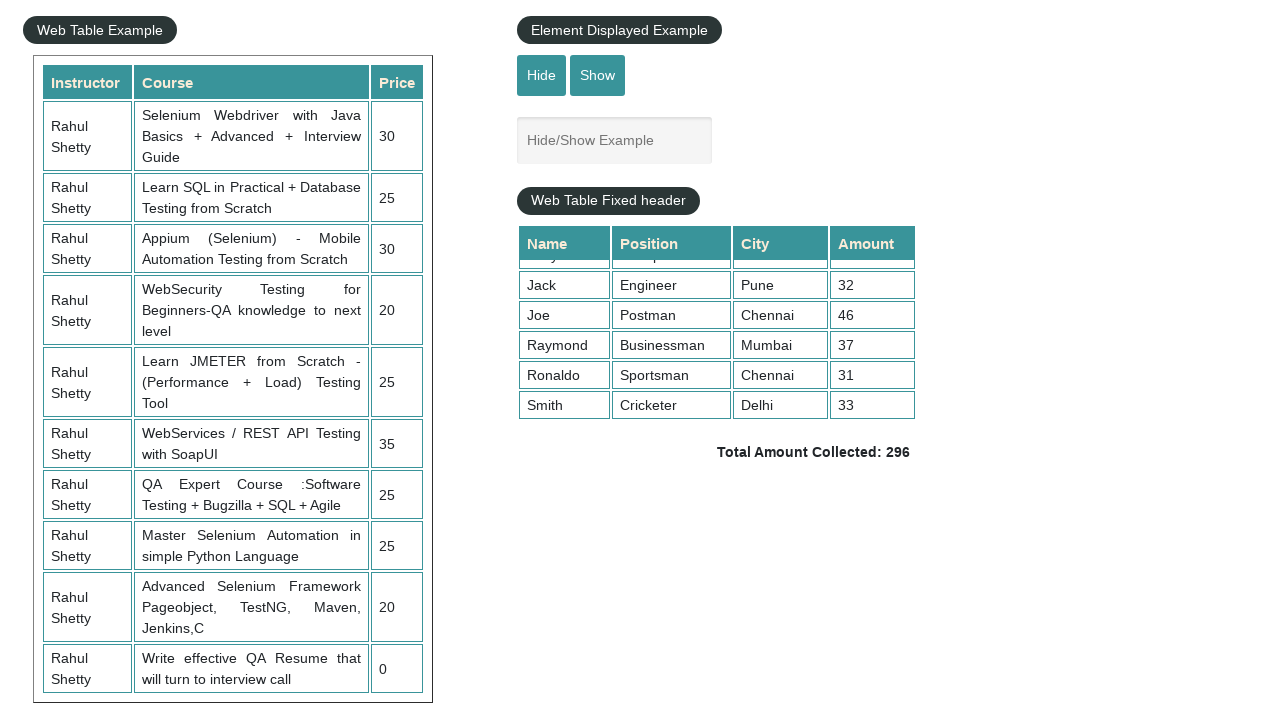

Parsed UI total value: 296
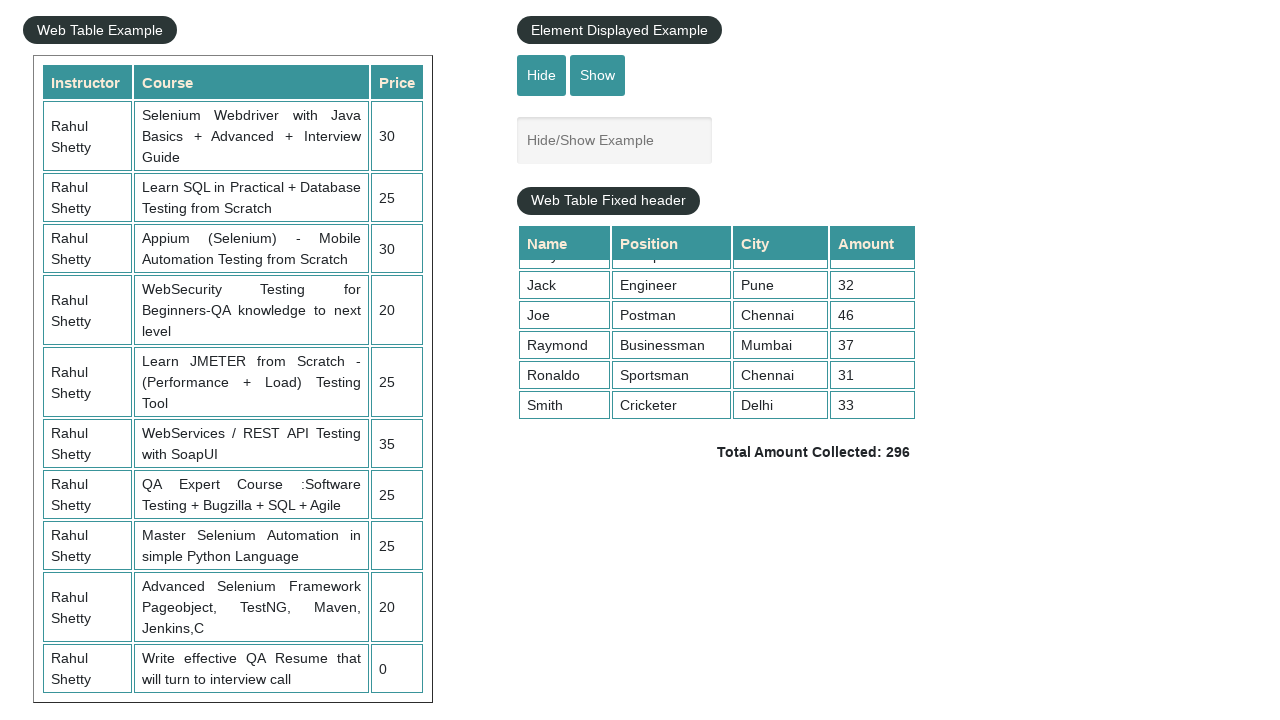

Verified calculated sum (296) matches UI total (296)
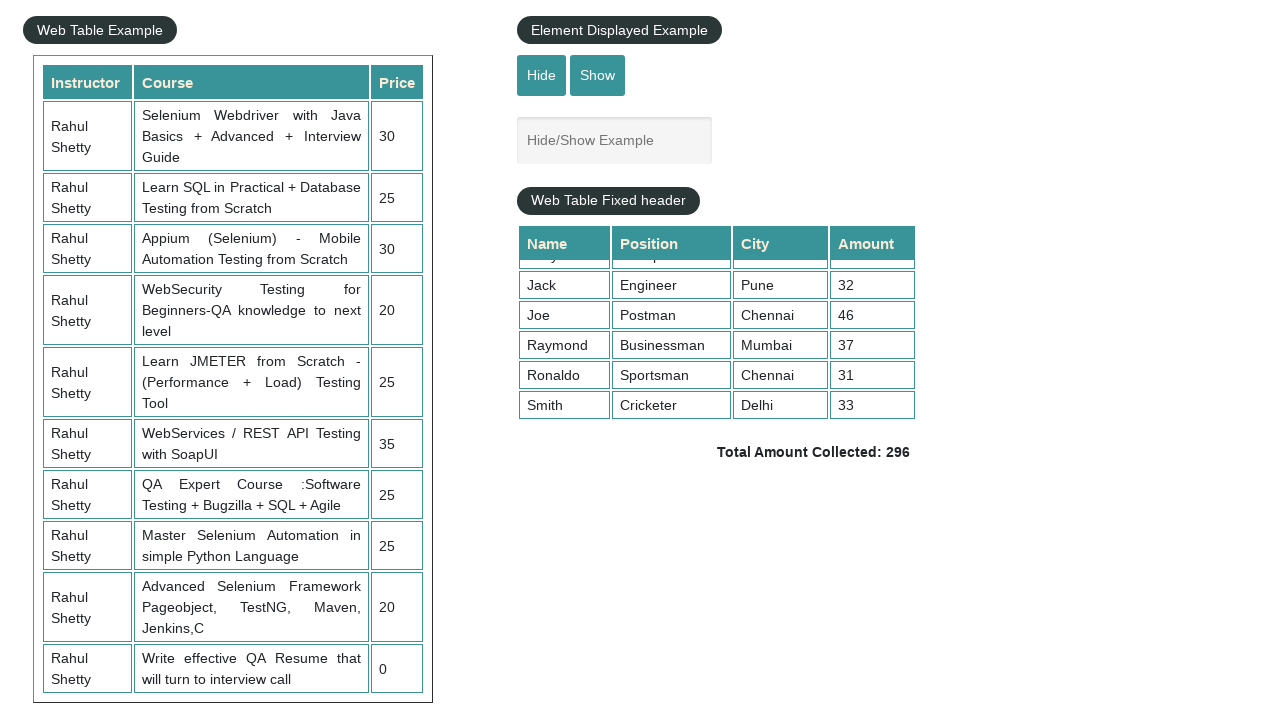

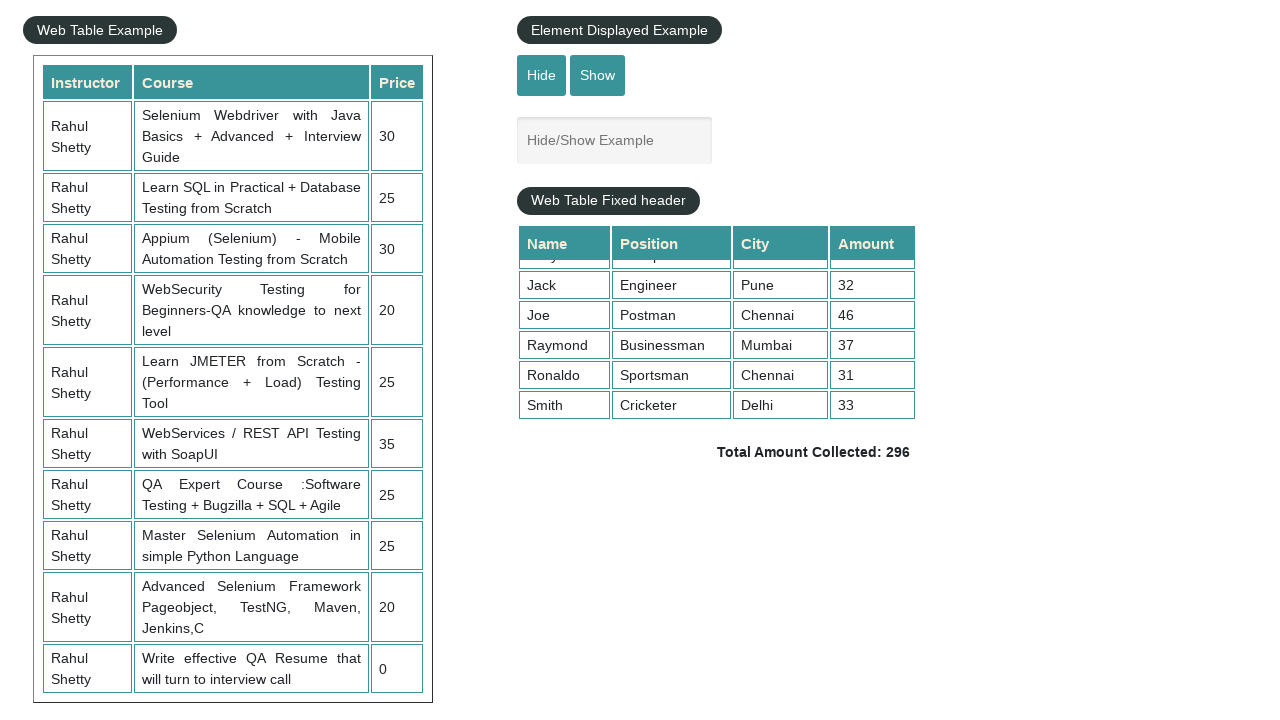